Navigates to the WebdriverIO website and clicks on the API link in the navigation

Starting URL: https://webdriver.io

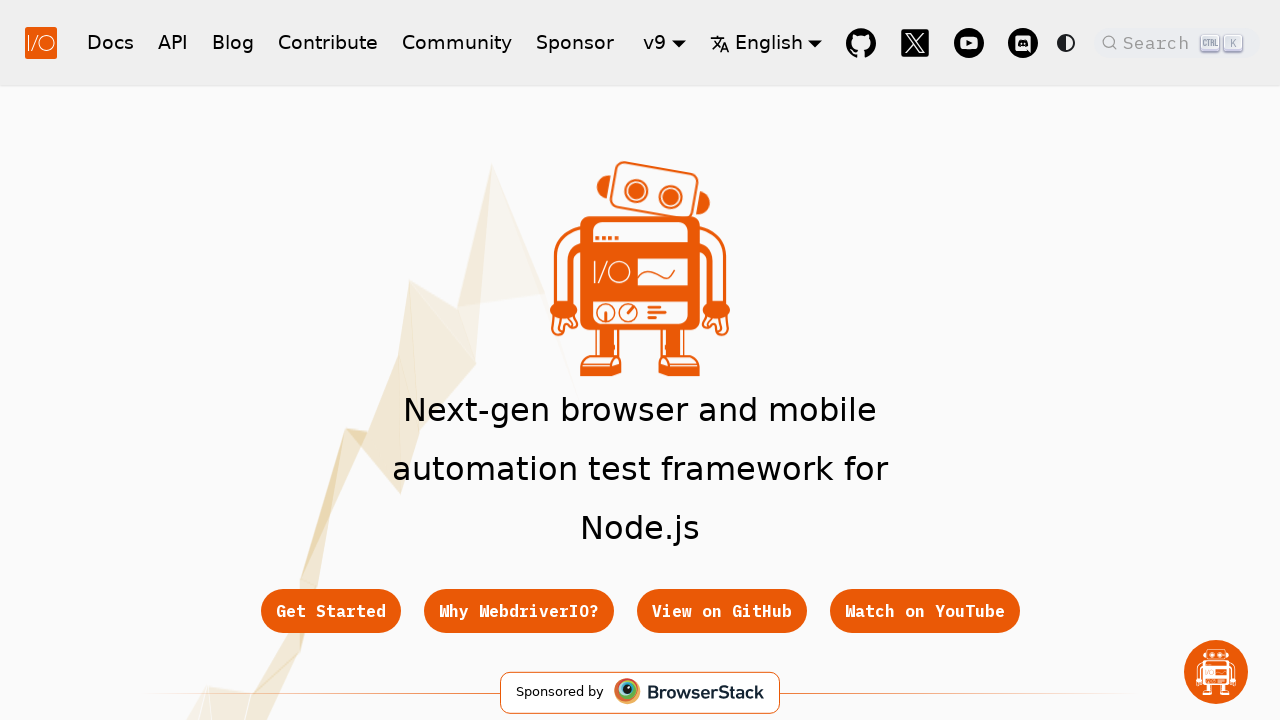

Navigated to WebdriverIO website
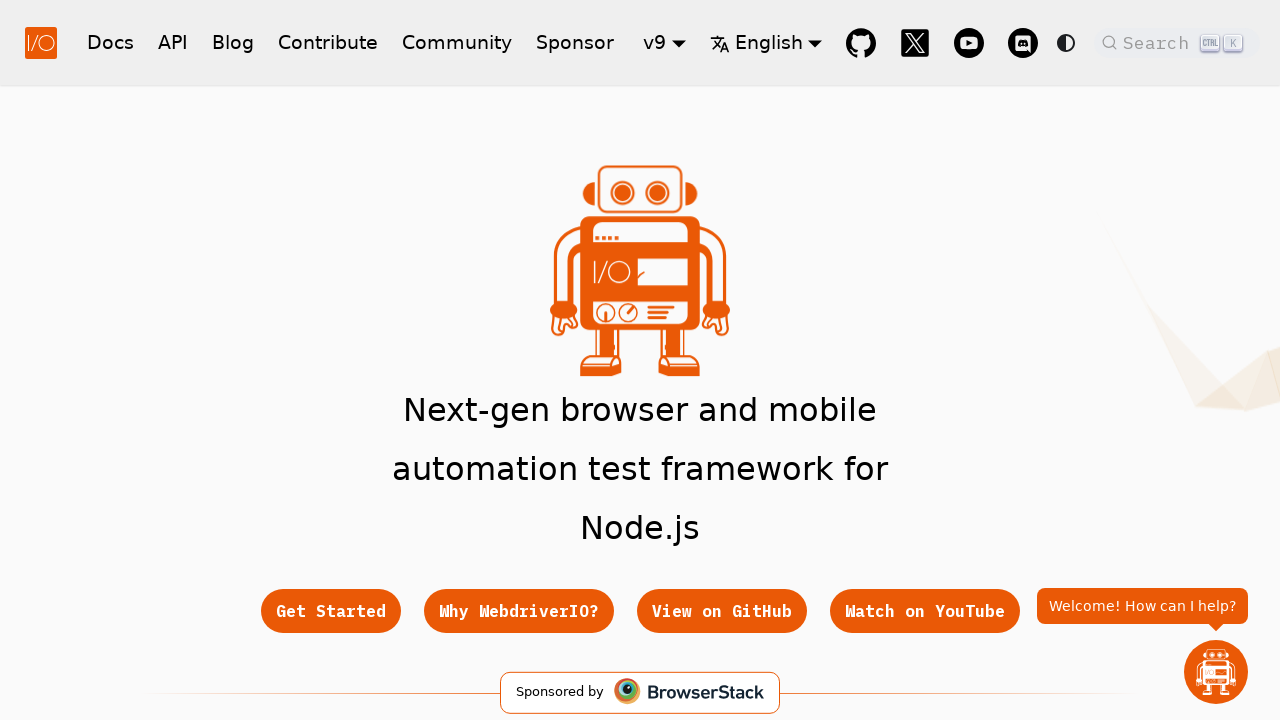

Clicked on the API link in the navigation at (173, 42) on text=API
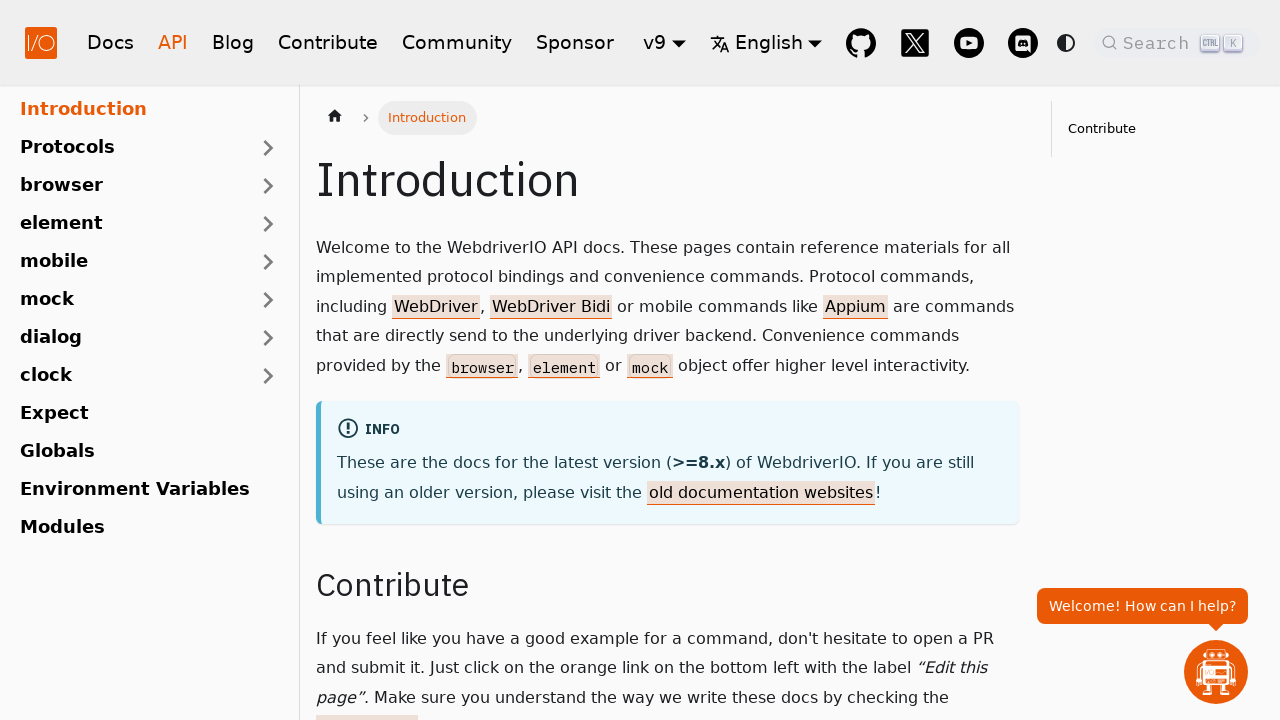

Waited for page navigation to complete (networkidle)
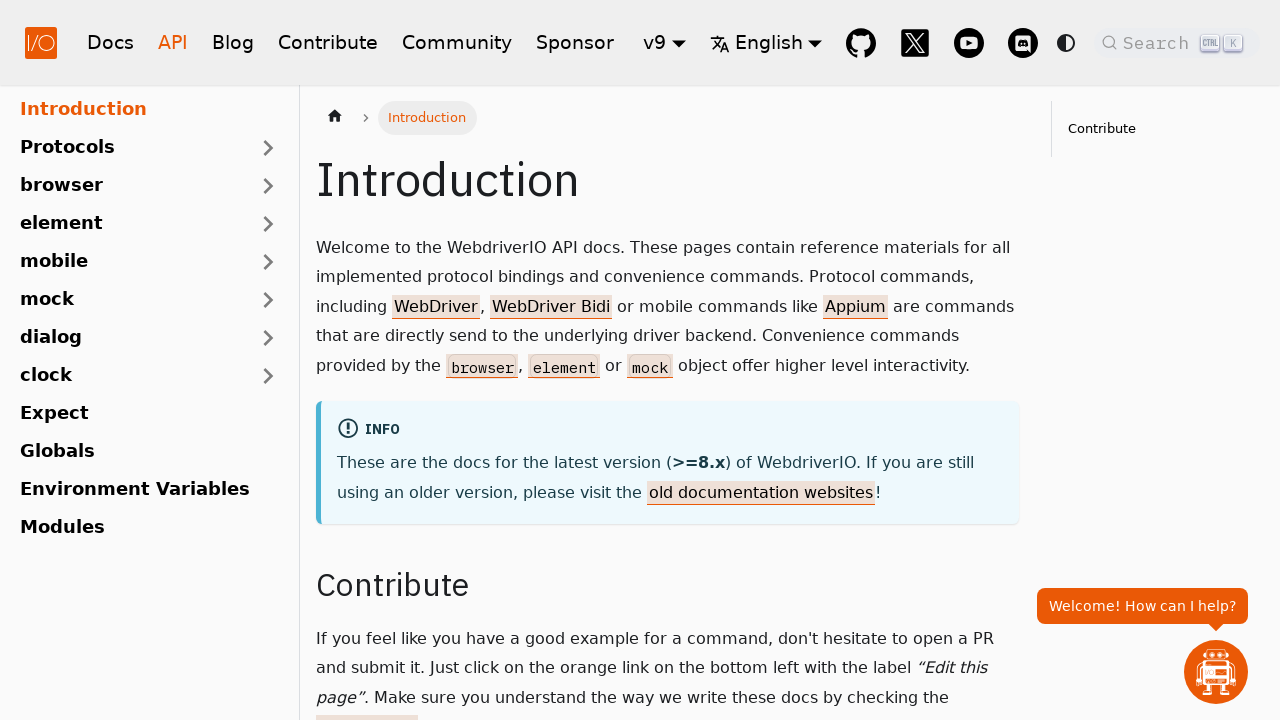

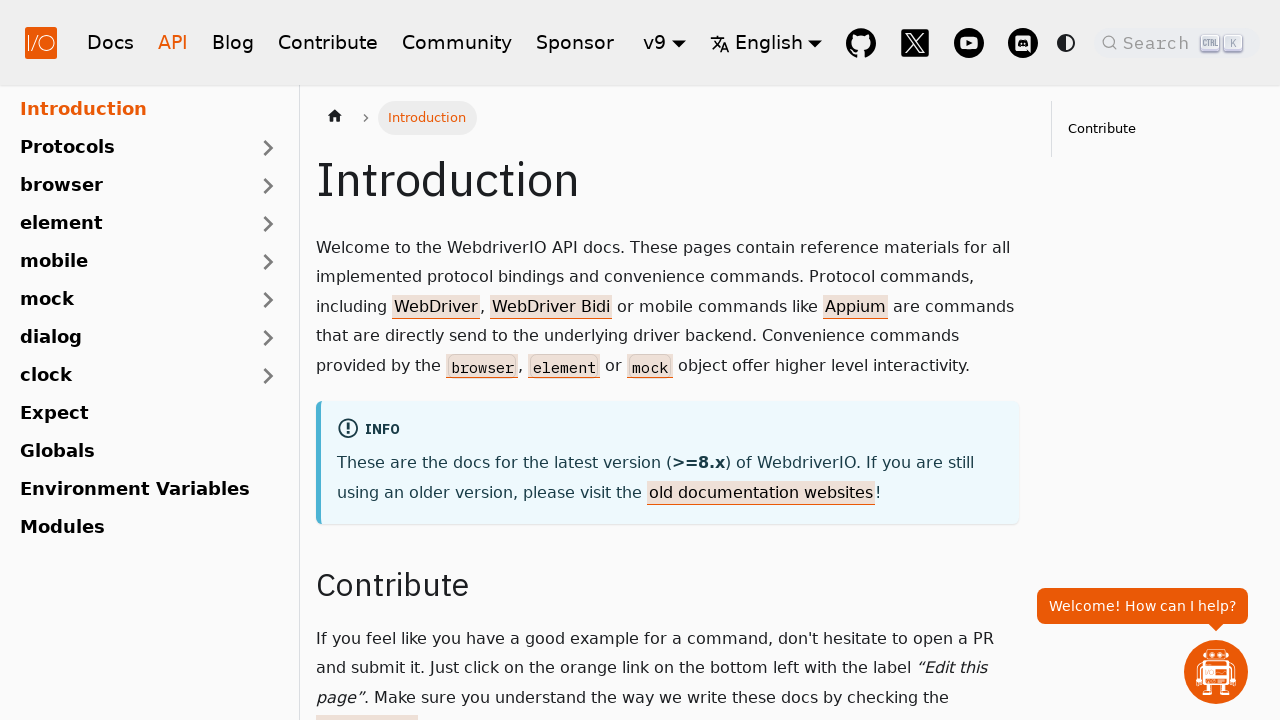